Navigates to a Nokia product page and verifies the price is displayed

Starting URL: https://www.demoblaze.com/

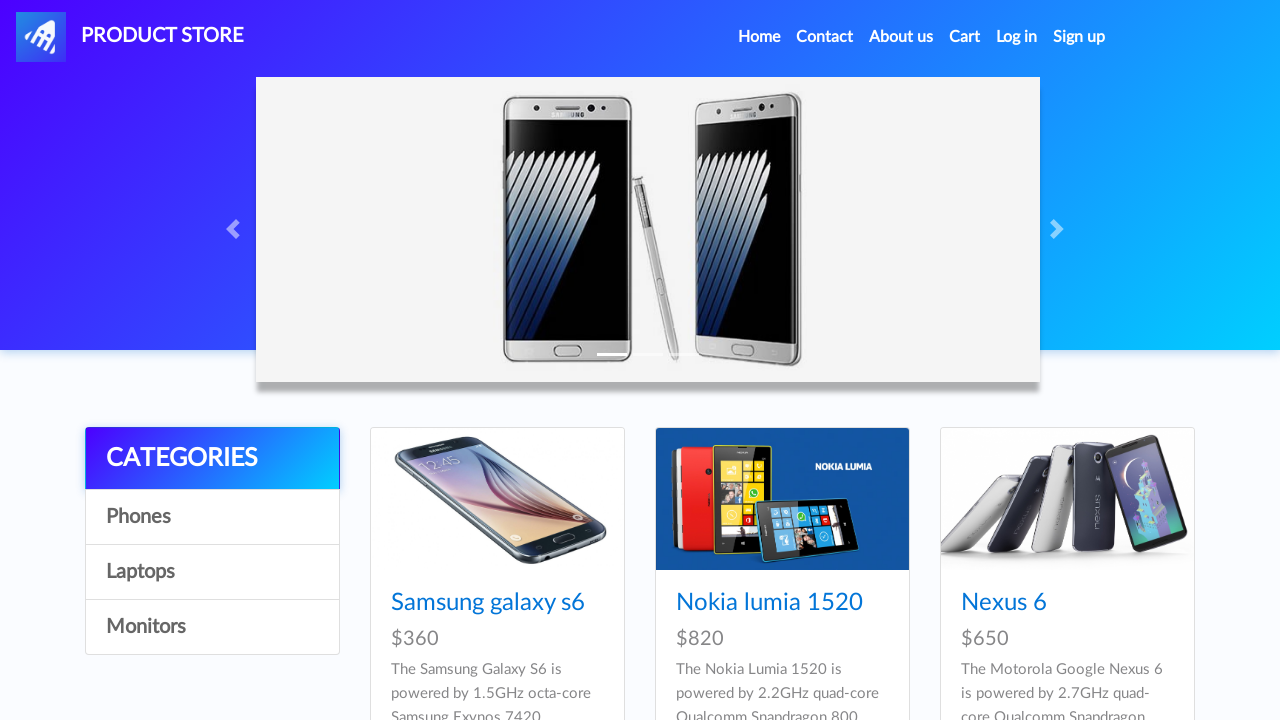

Clicked on Nokia product link at (782, 499) on a[href='prod.html?idp_=2']
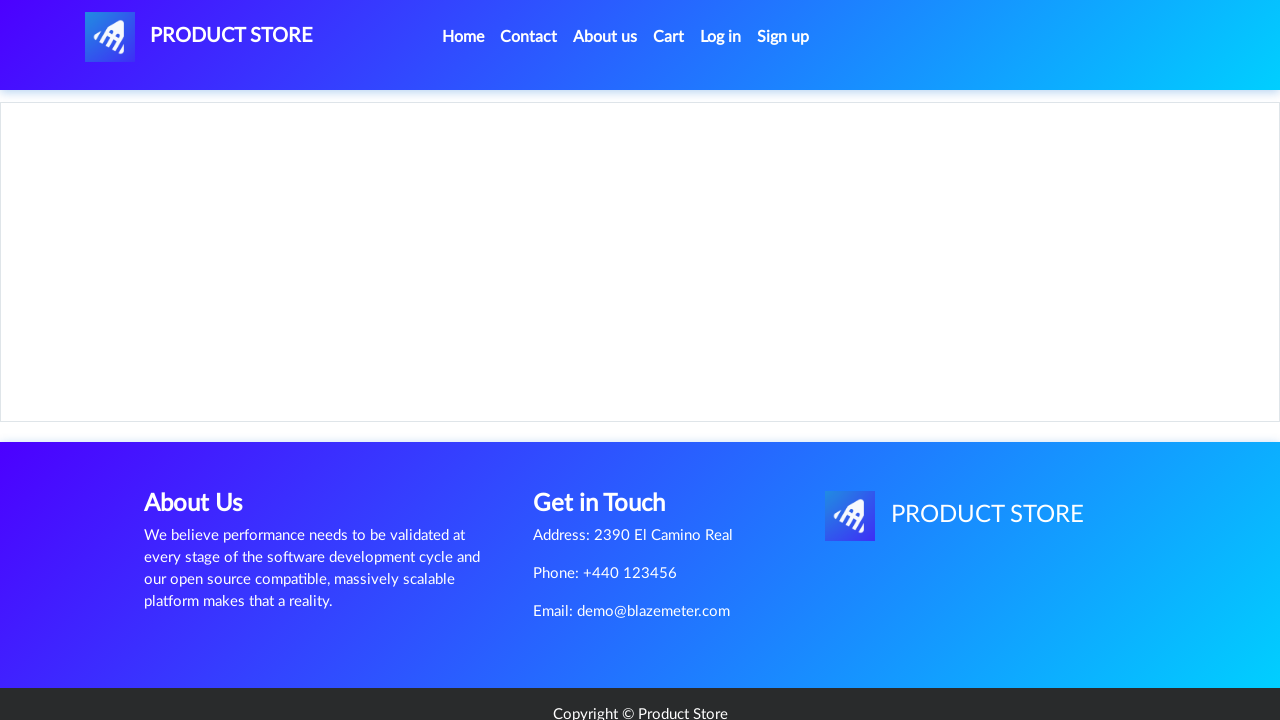

Price $820 displayed on Nokia product page
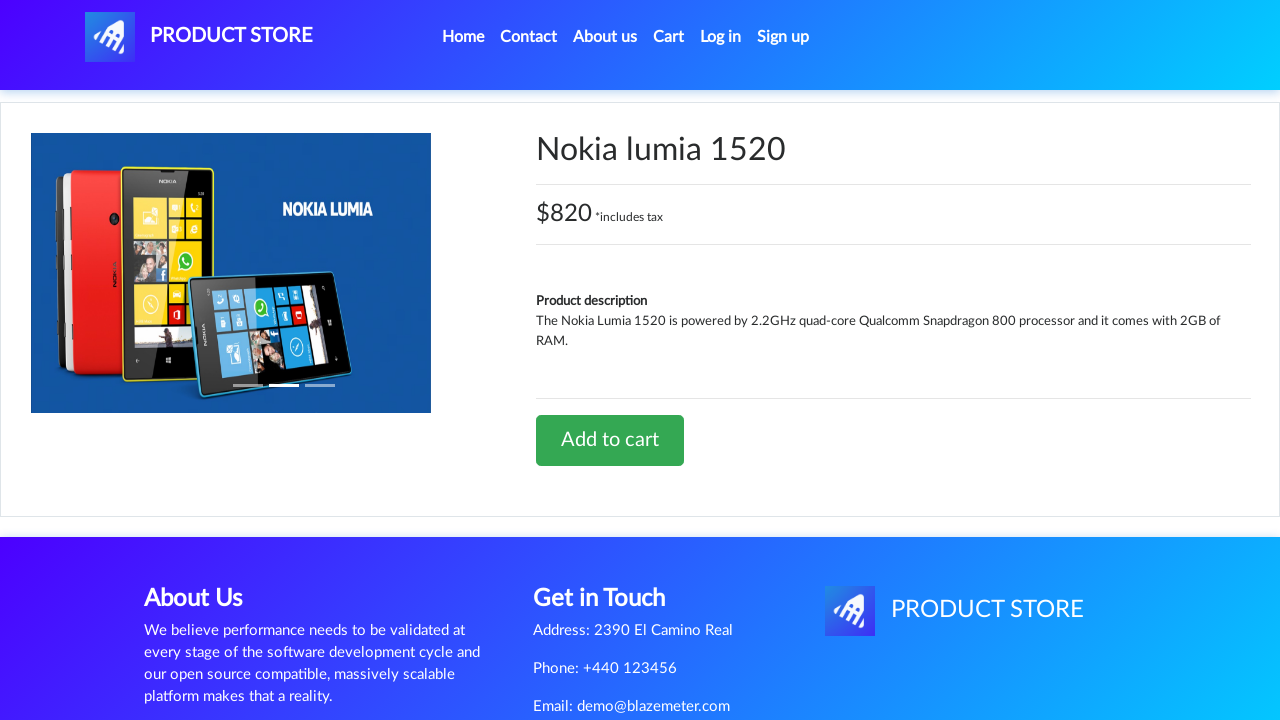

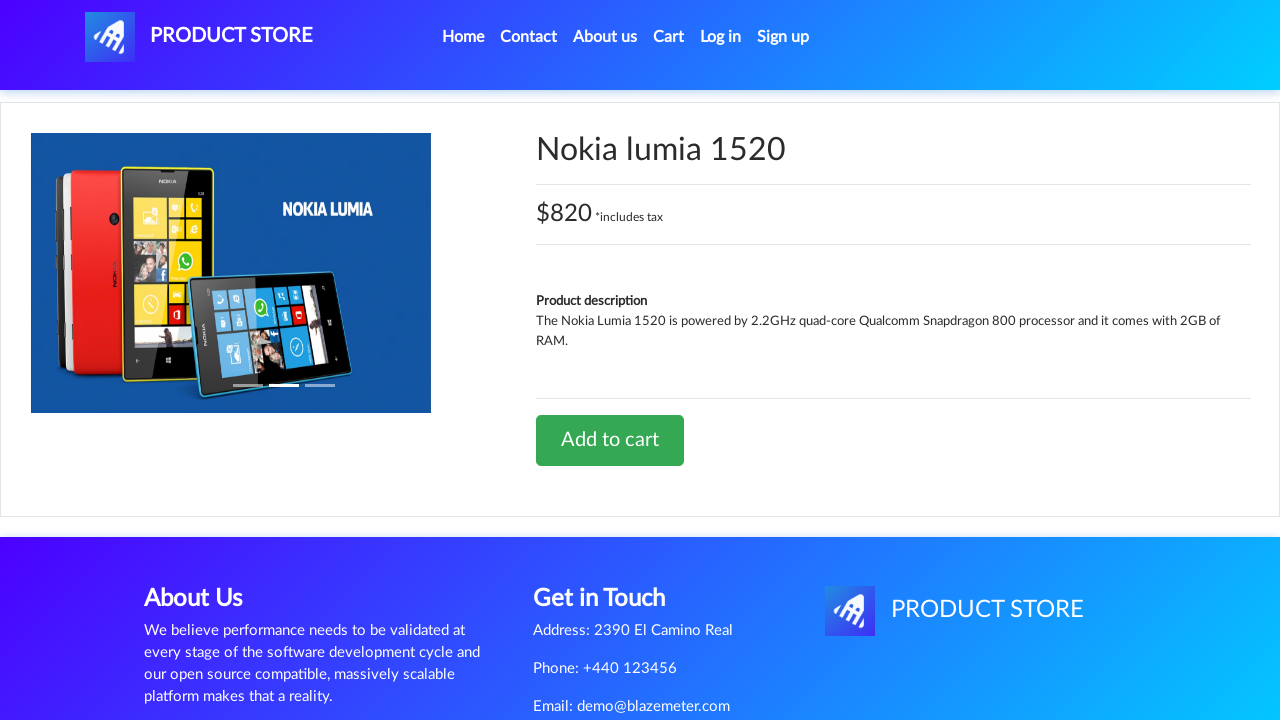